Navigates to the OrangeHRM login page and retrieves the CSS color property of the Login button to verify element styling

Starting URL: https://opensource-demo.orangehrmlive.com/web/index.php/auth/login

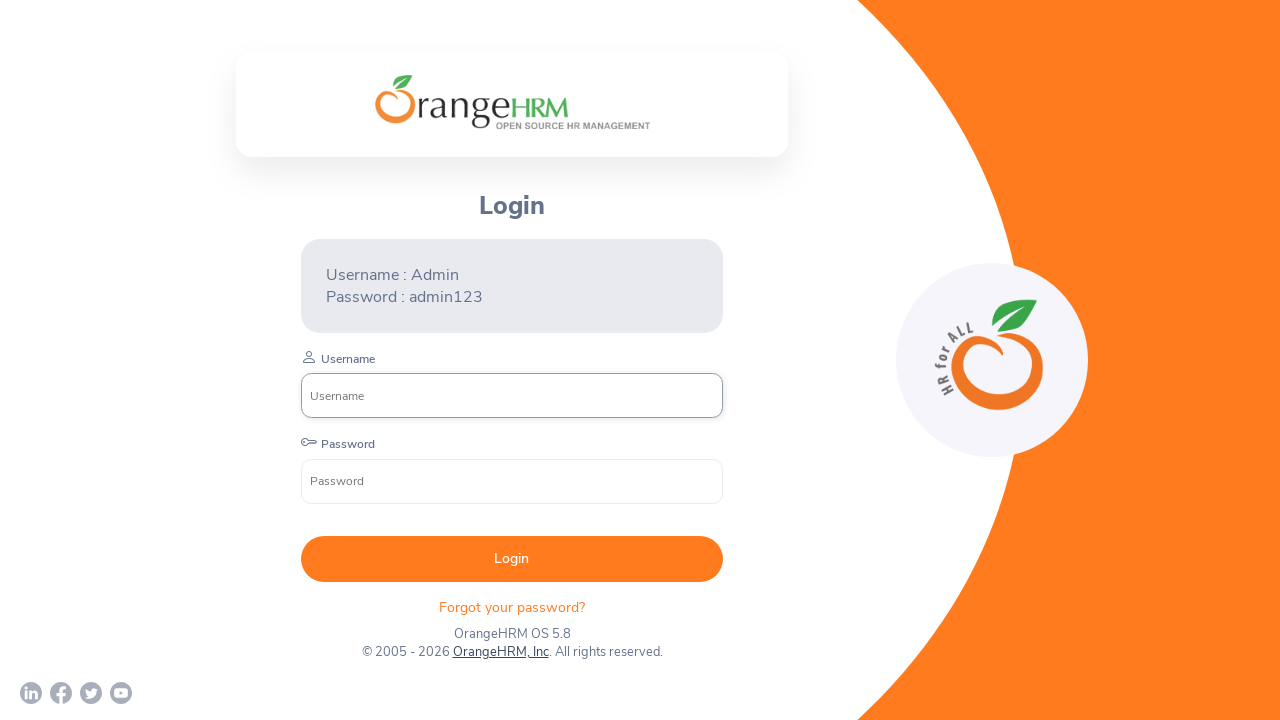

Navigated to OrangeHRM login page
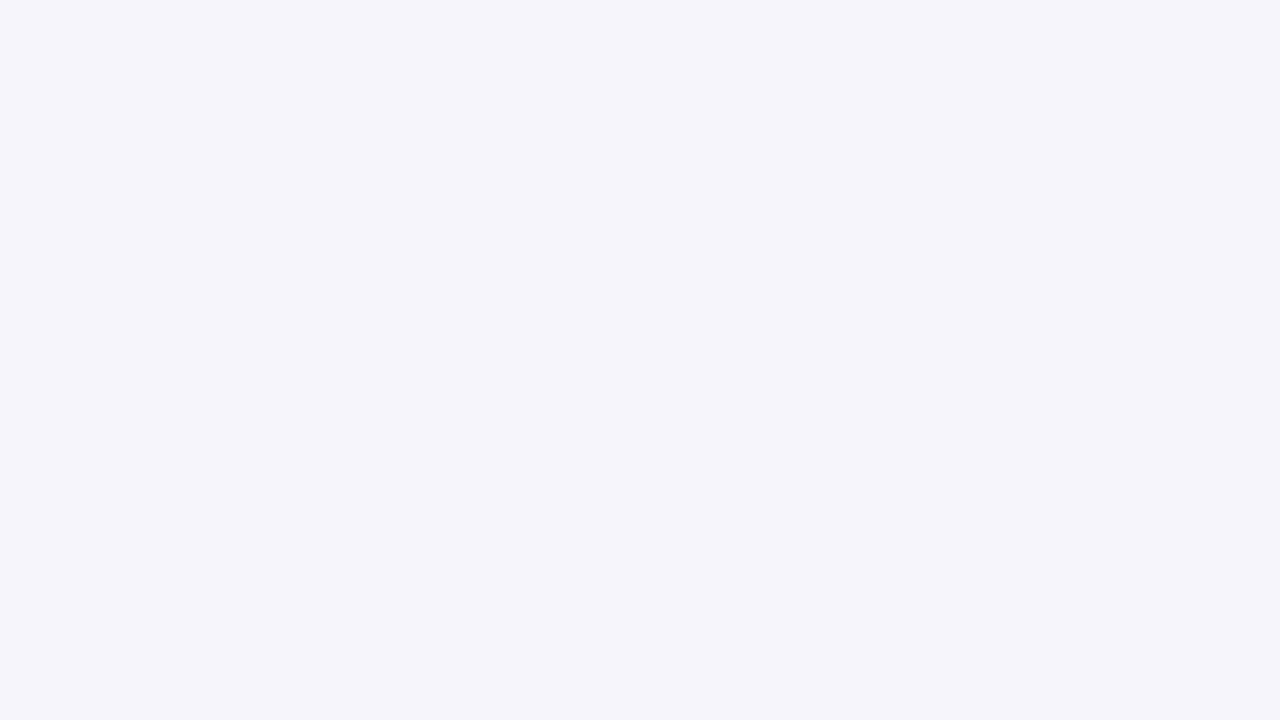

Login button became visible
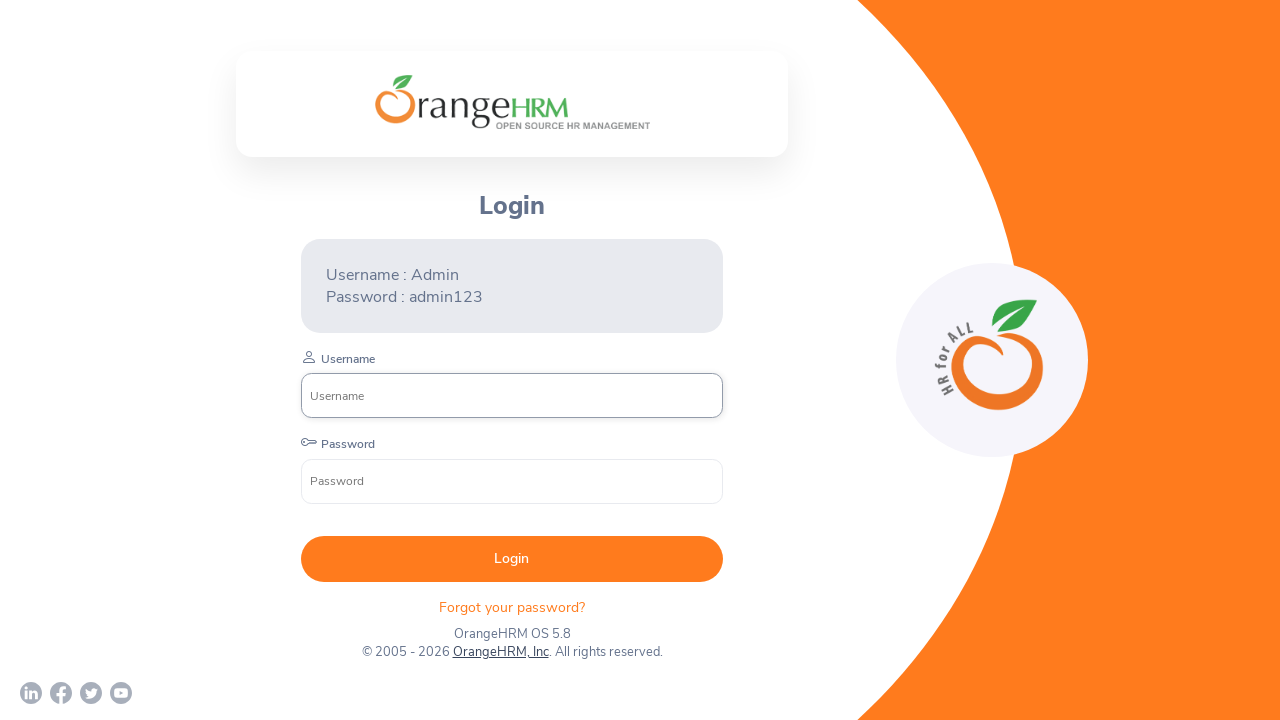

Located the Login button element
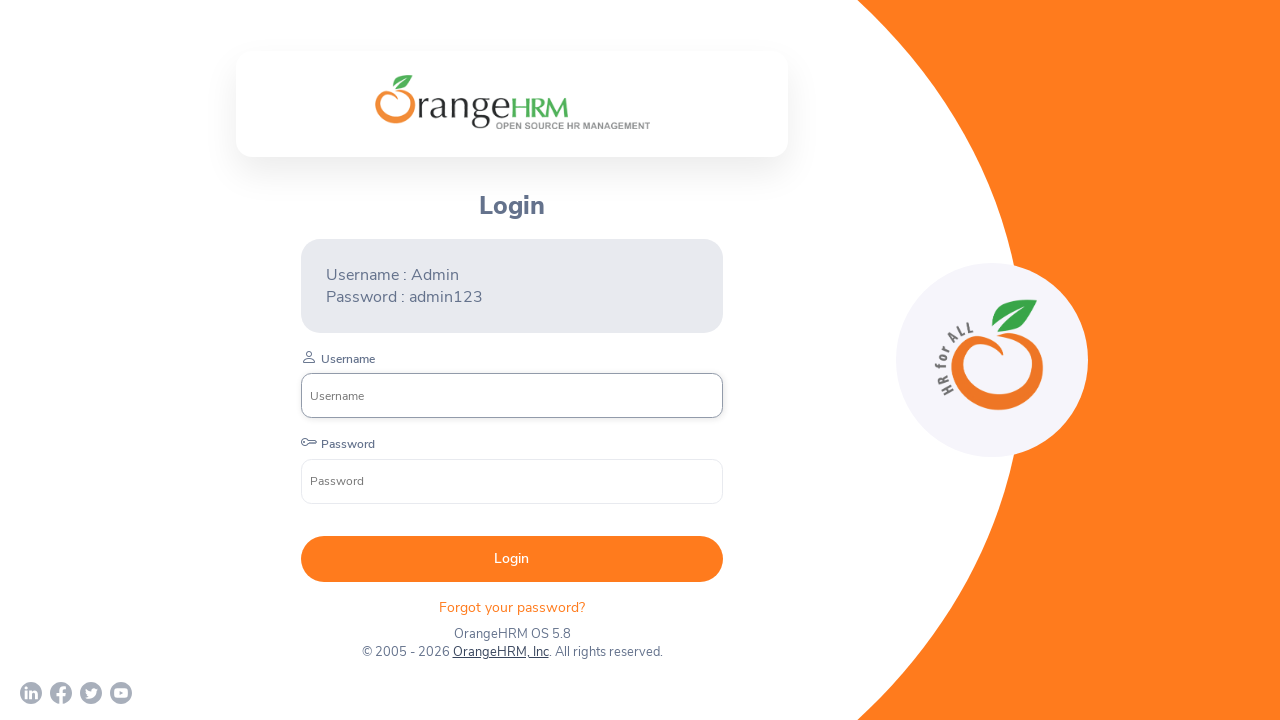

Retrieved CSS color property of Login button: rgb(255, 255, 255)
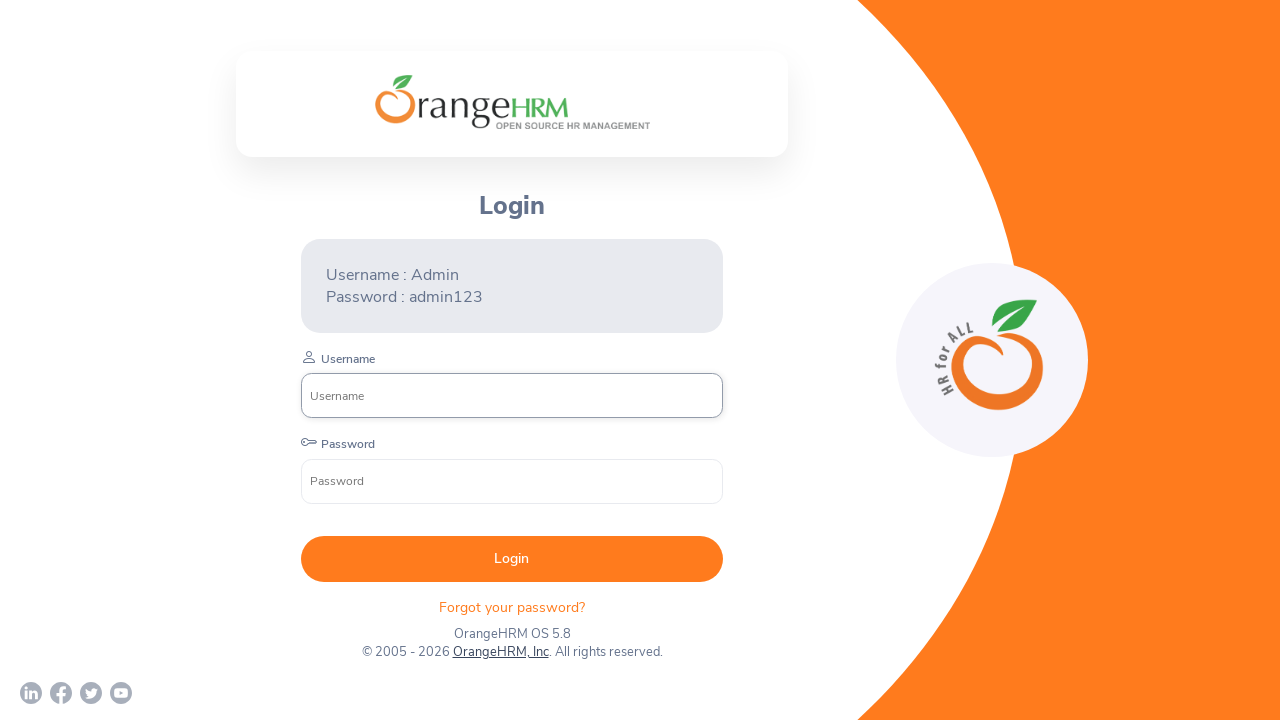

Printed CSS color value: rgb(255, 255, 255)
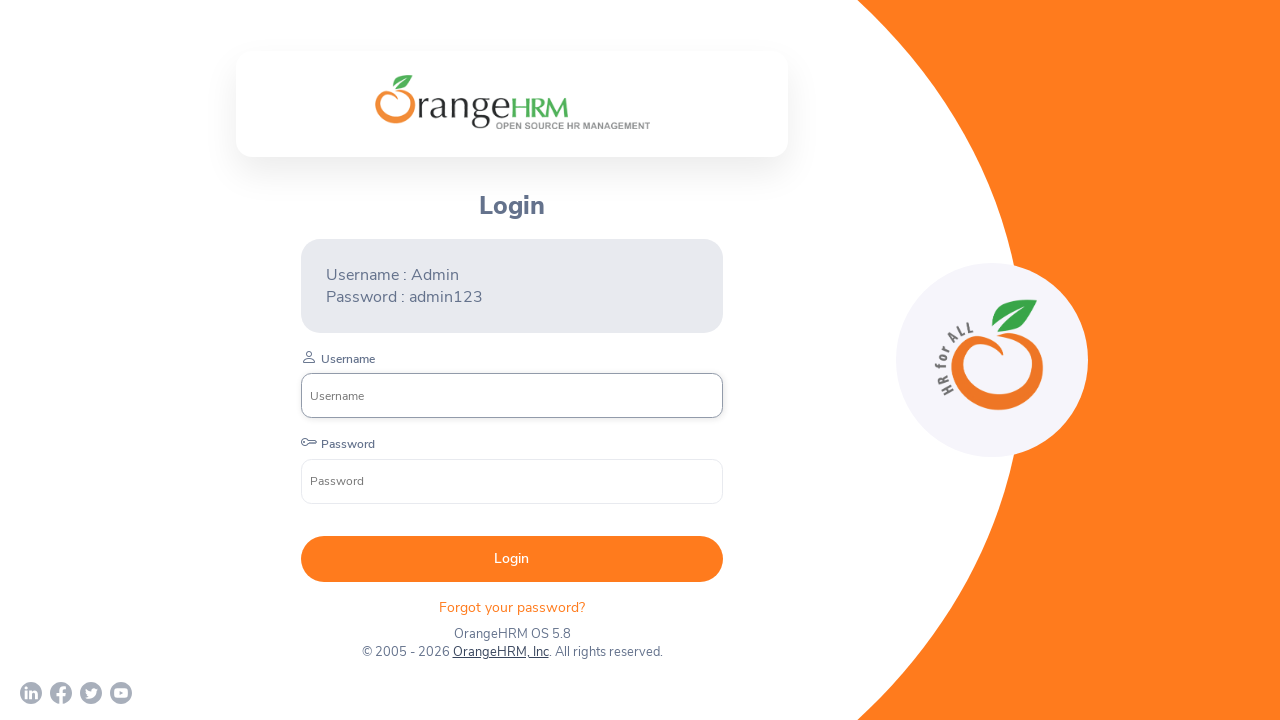

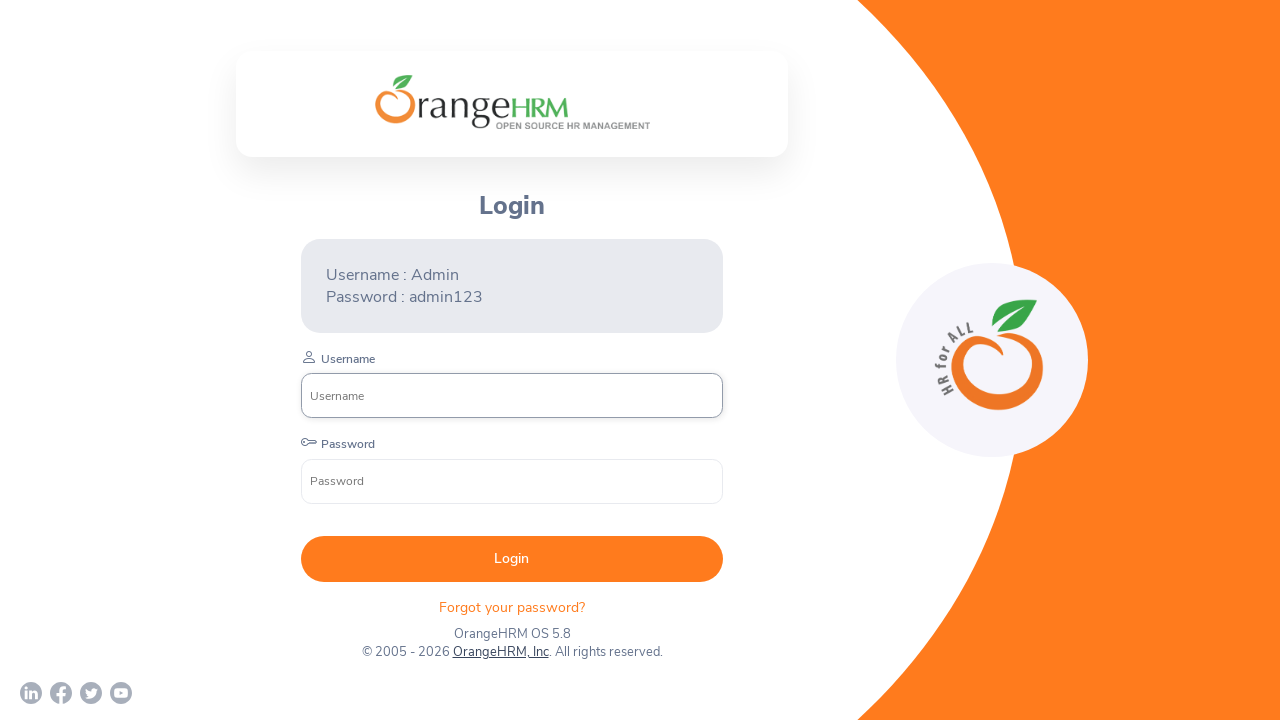